Tests e-commerce product search and add to cart functionality by searching for products containing "ca", verifying results, and adding specific items to cart

Starting URL: https://www.rahulshettyacademy.com/seleniumPractise/#/

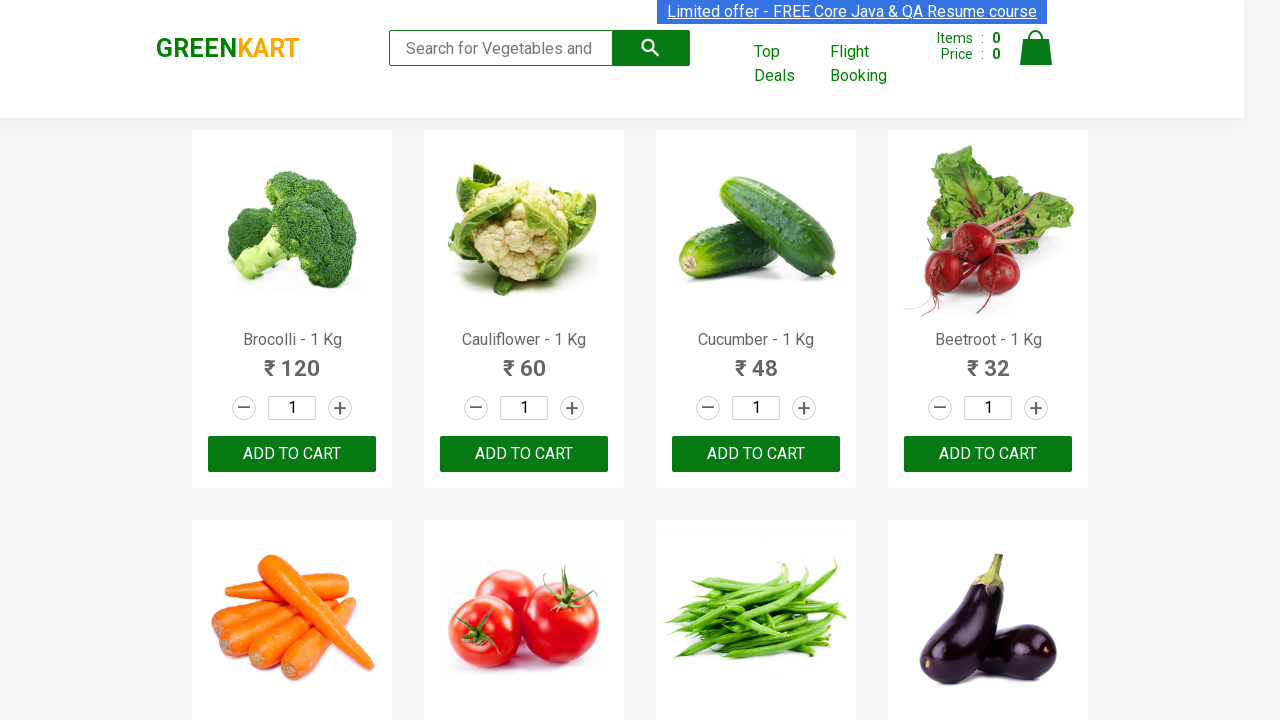

Filled search field with 'ca' to filter products on input.search-keyword
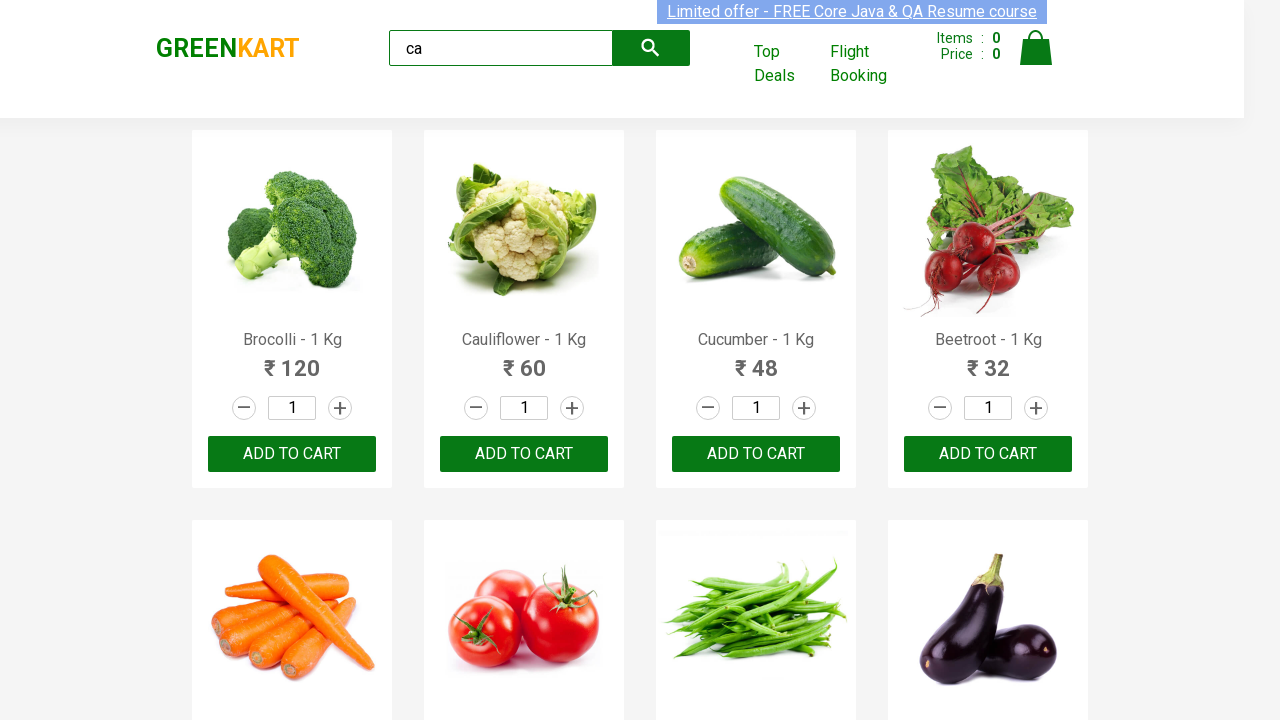

Waited 2000ms for search results to update
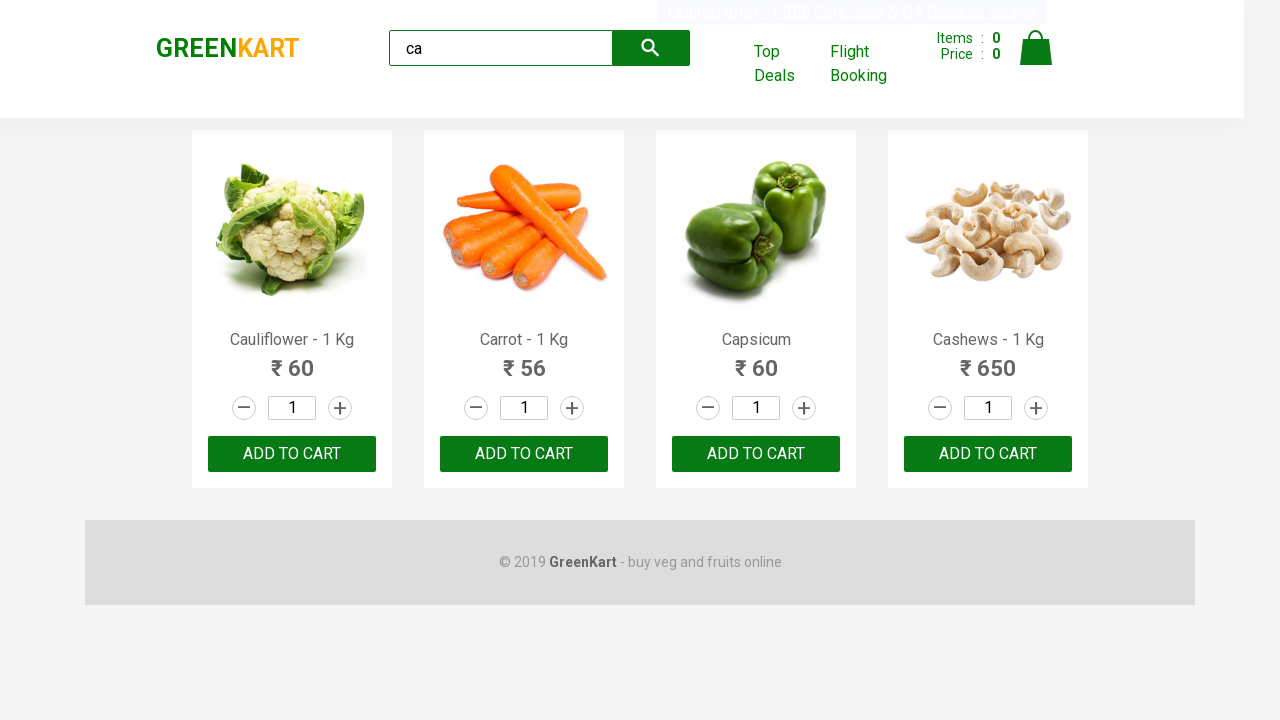

Verified that 4 visible products are displayed
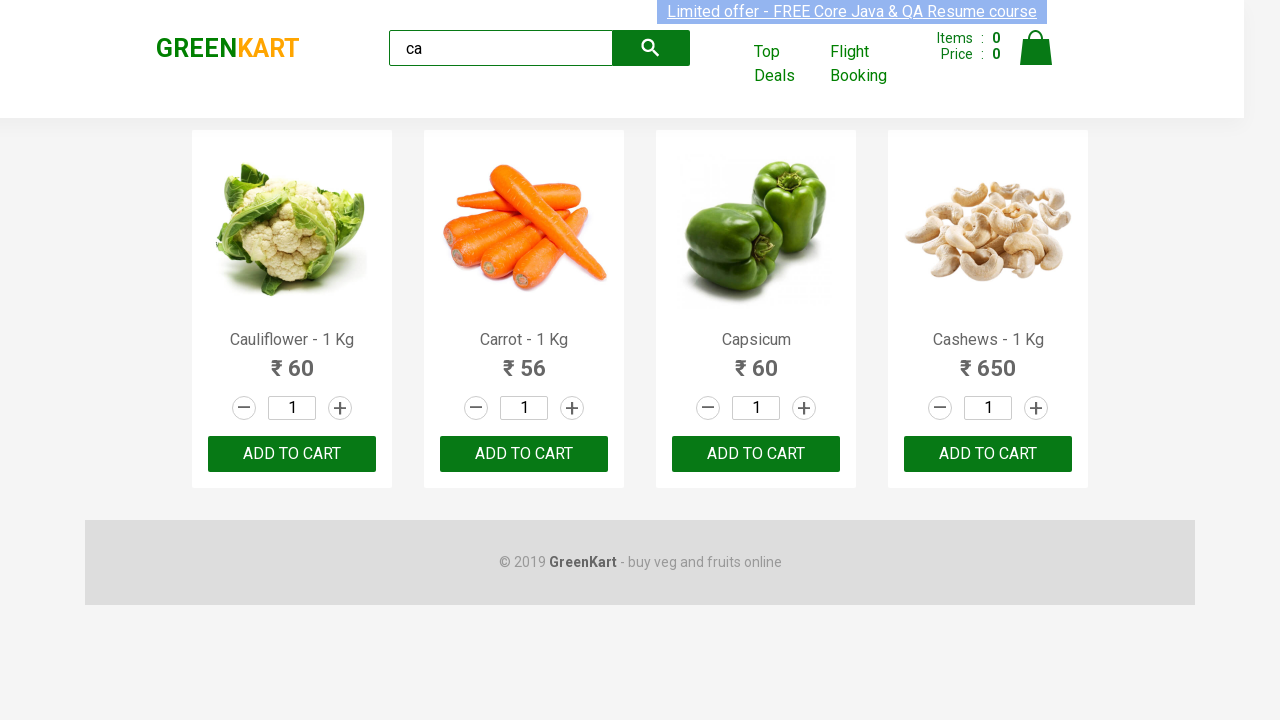

Clicked 'ADD TO CART' button for the third visible product at (756, 454) on div.product:visible >> nth=2 >> internal:text="ADD TO CART"i
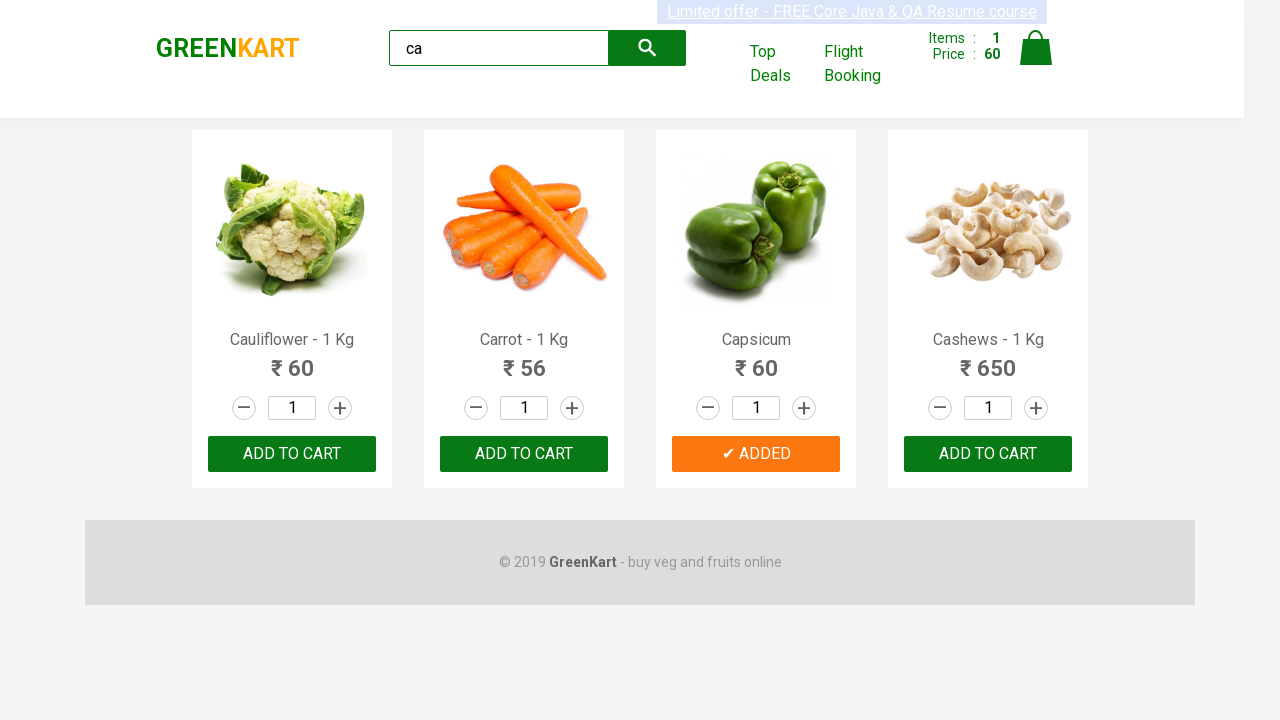

Found and clicked 'ADD TO CART' for Cashews product at (988, 454) on .products .product >> nth=3 >> button
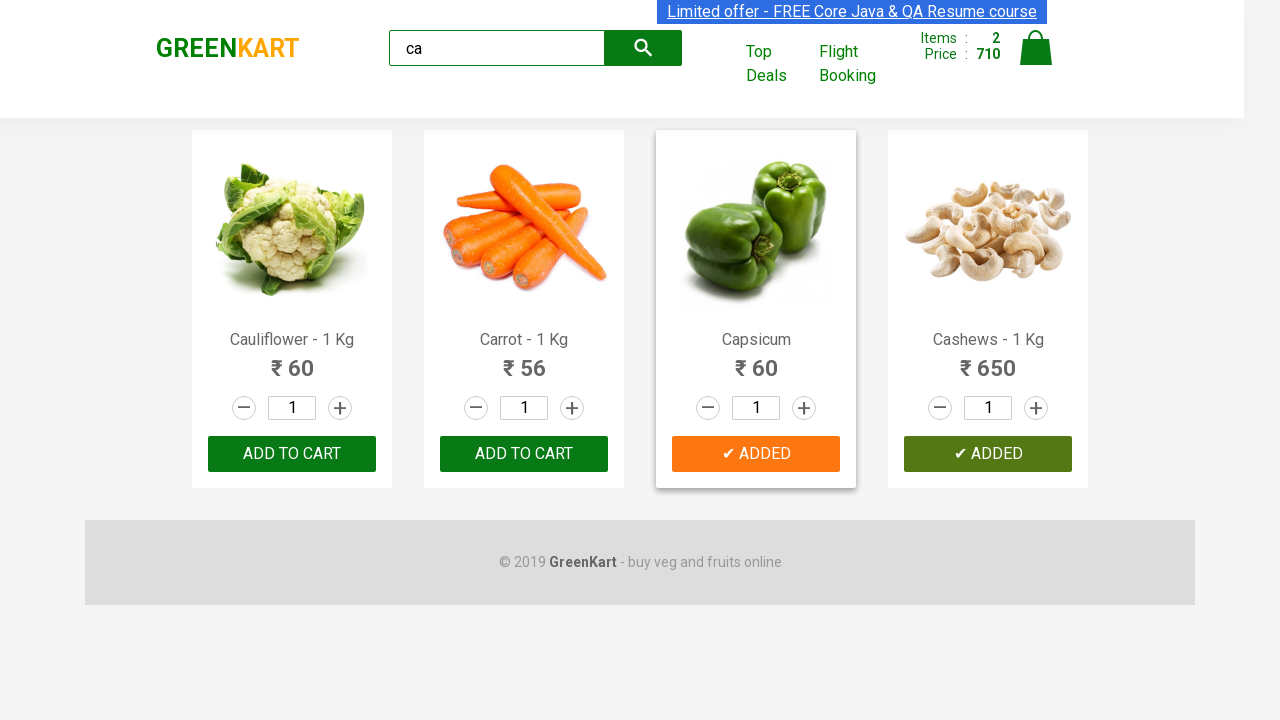

Verified brand text is 'GREENKART'
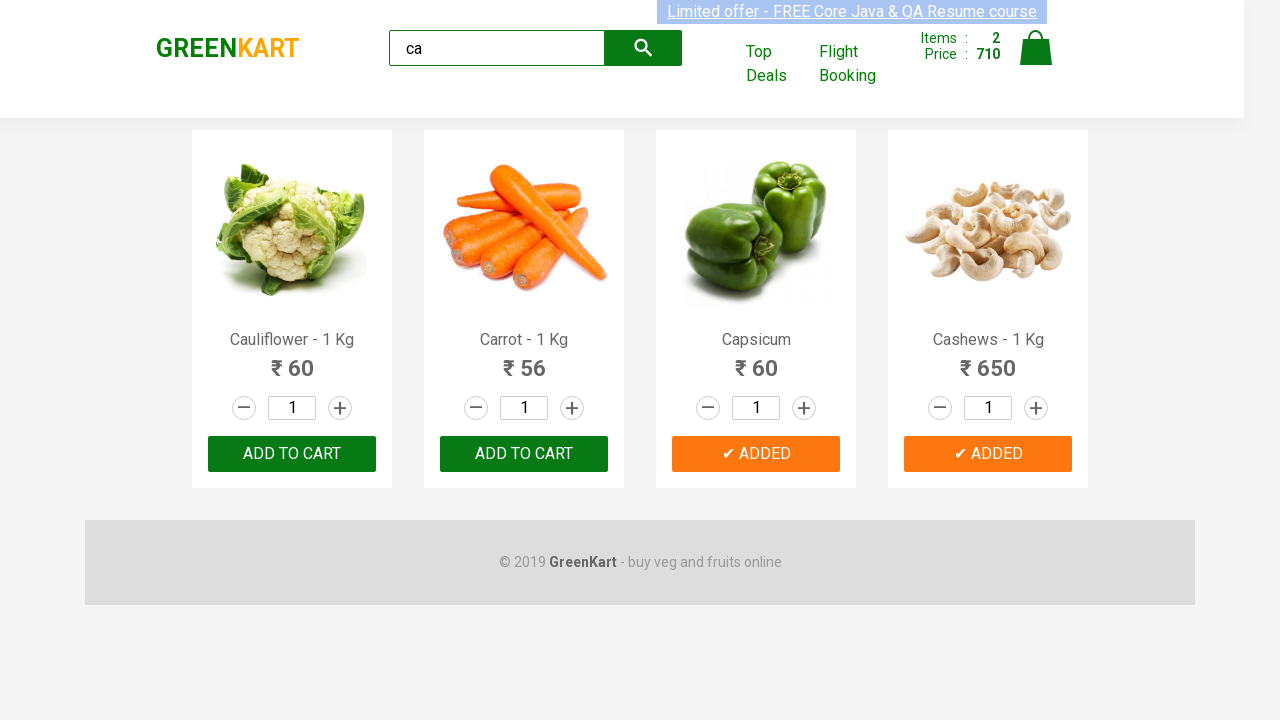

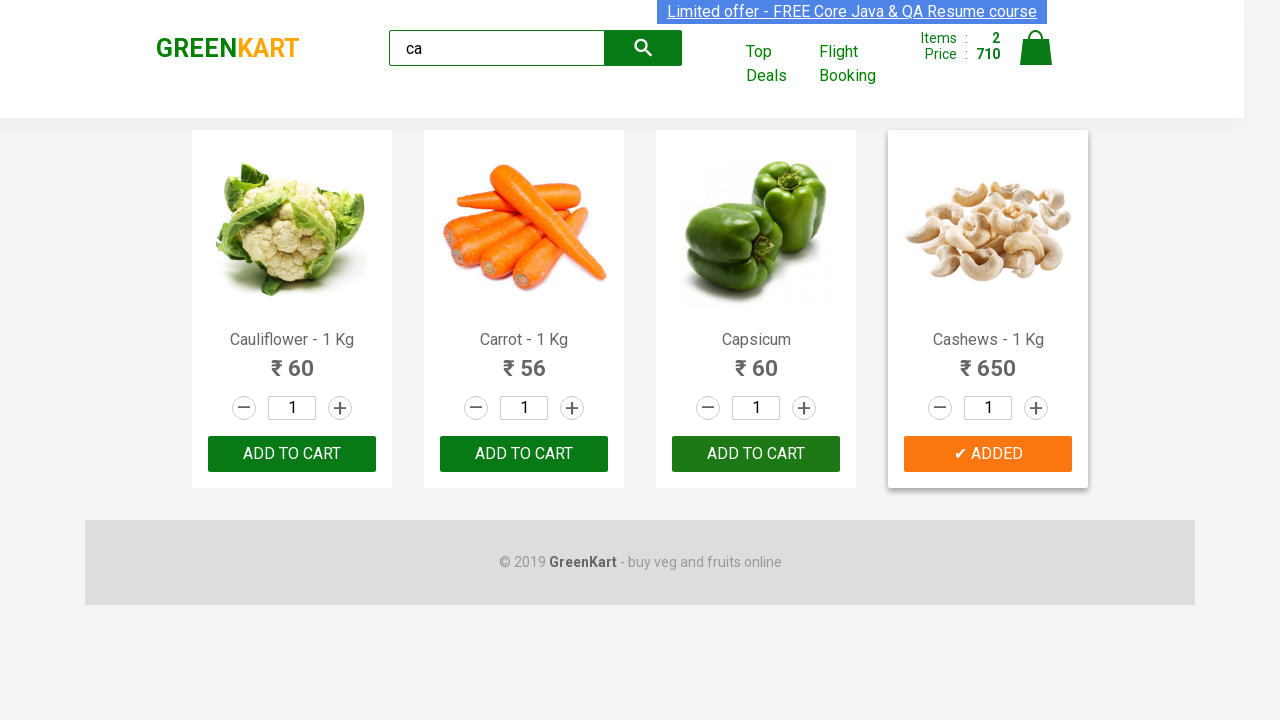